Navigates to the iDrive login form page and verifies the page loads by checking the title exists

Starting URL: https://www.idrive.com/idrive/login/loginForm

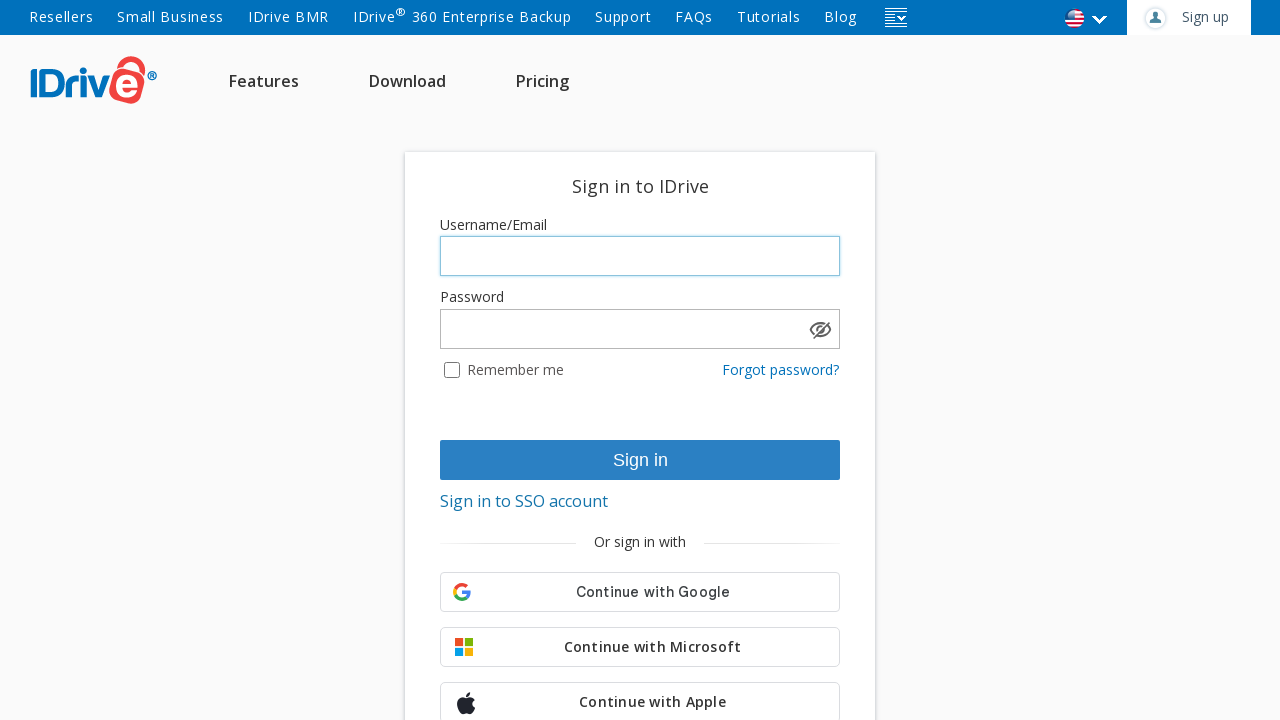

Navigated to iDrive login form page
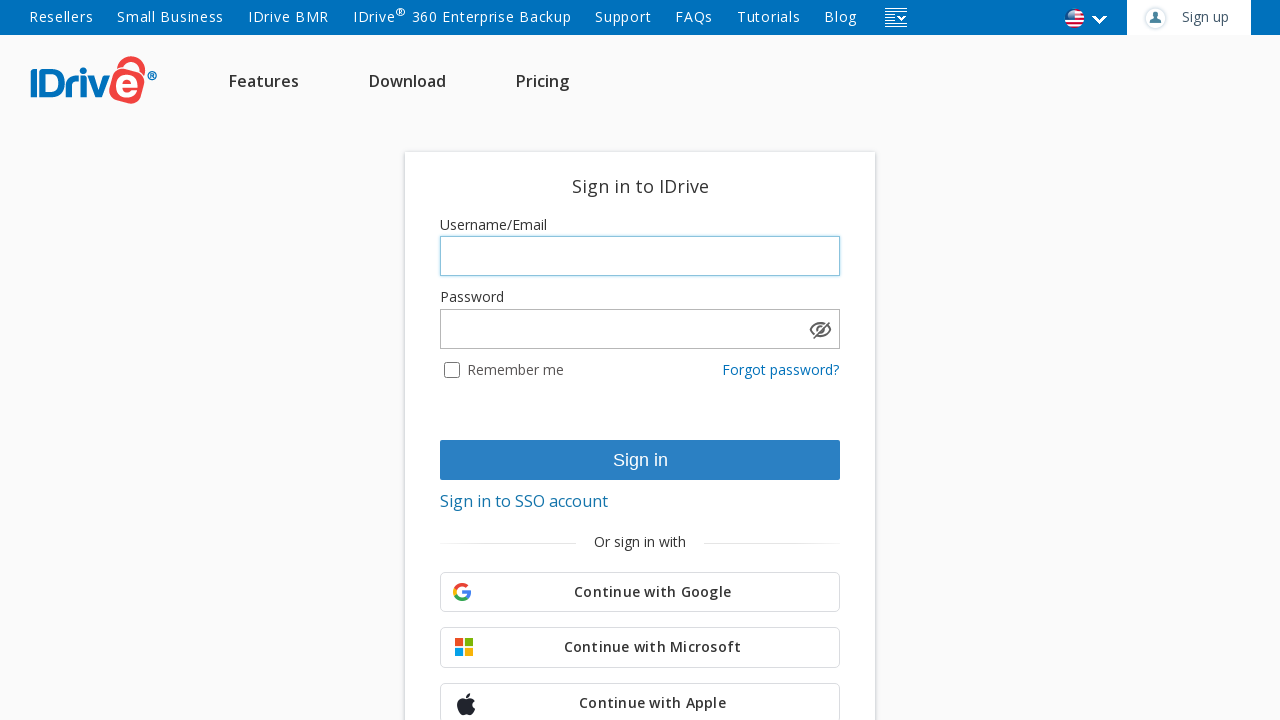

Page DOM content loaded
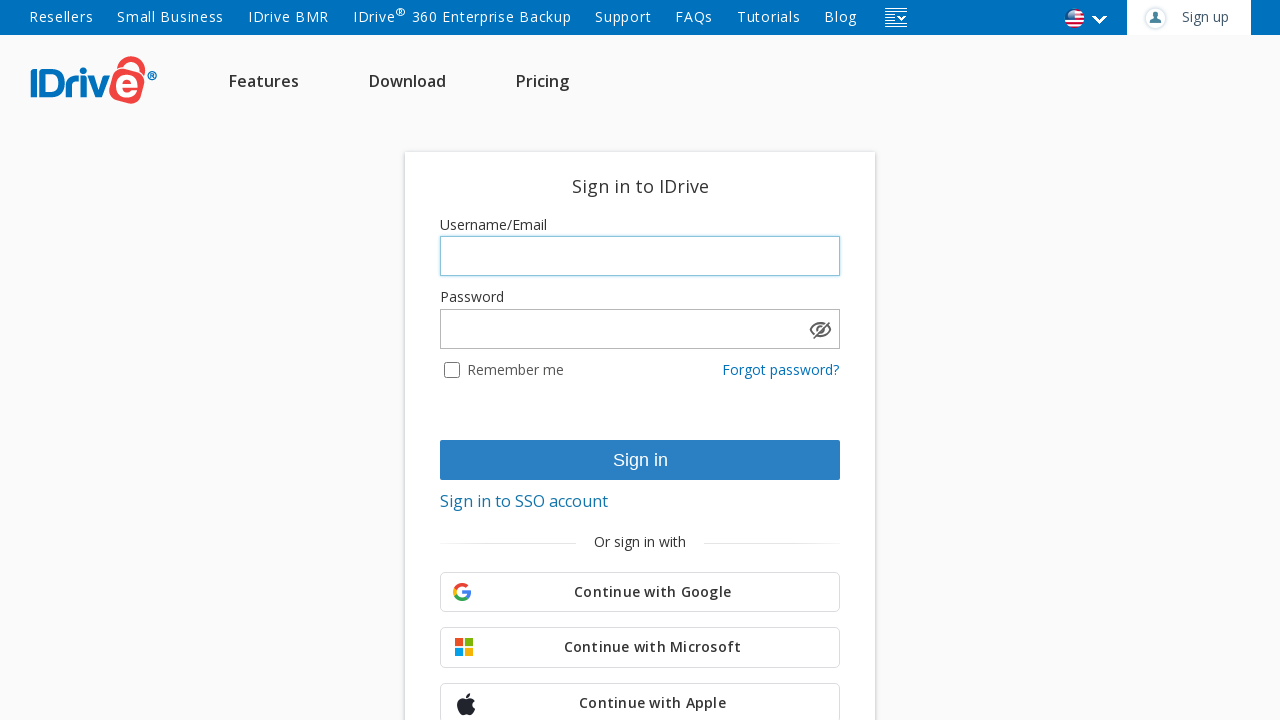

Retrieved page title: IDrive® - Sign in to your IDrive account
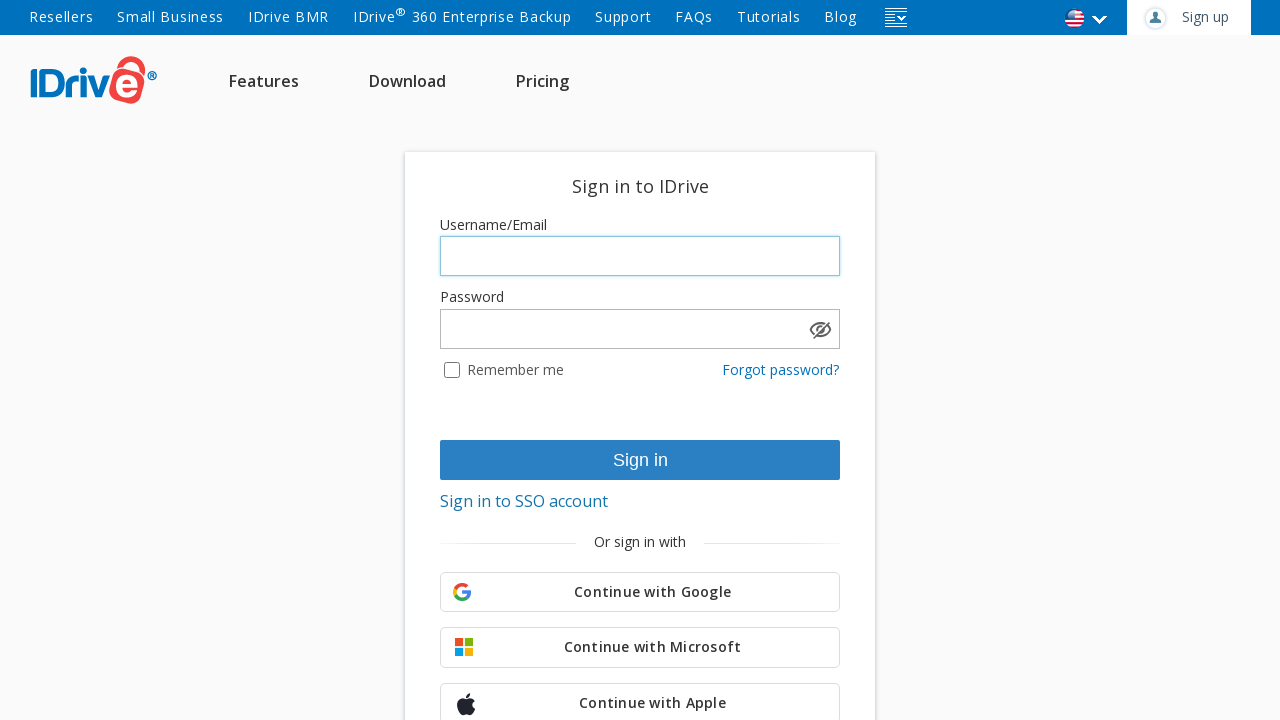

Verified page title exists and printed to console
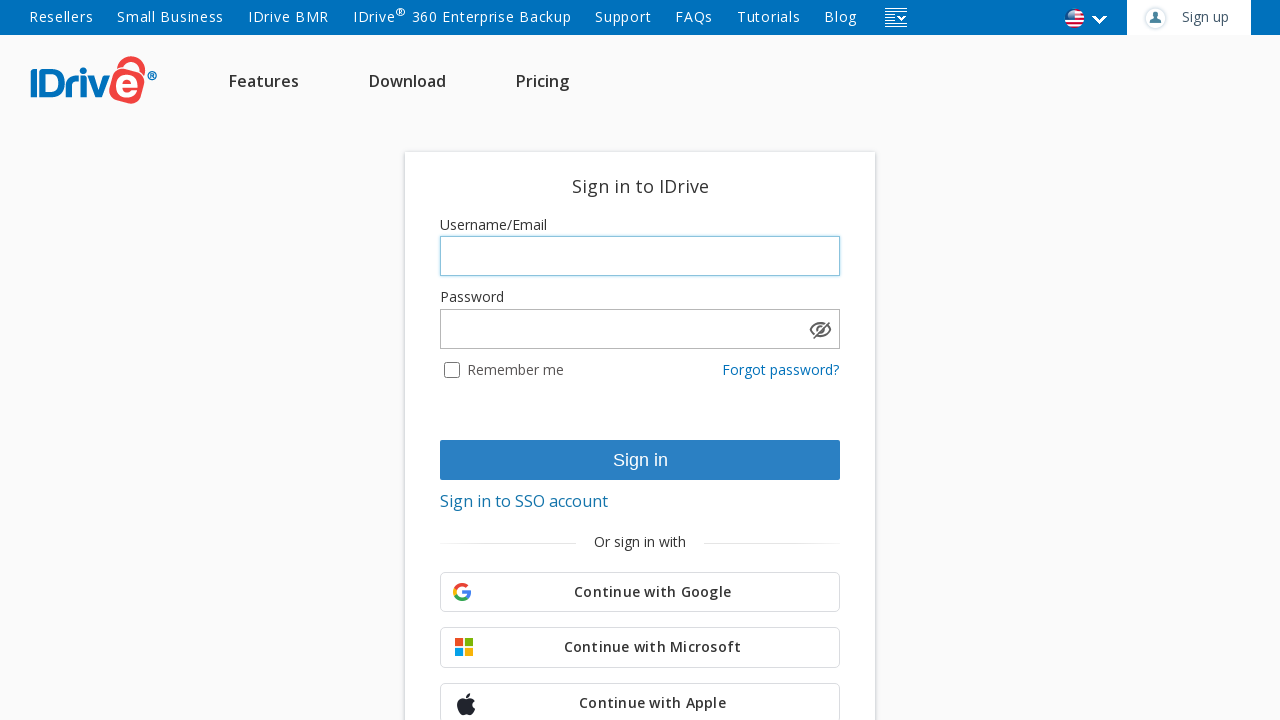

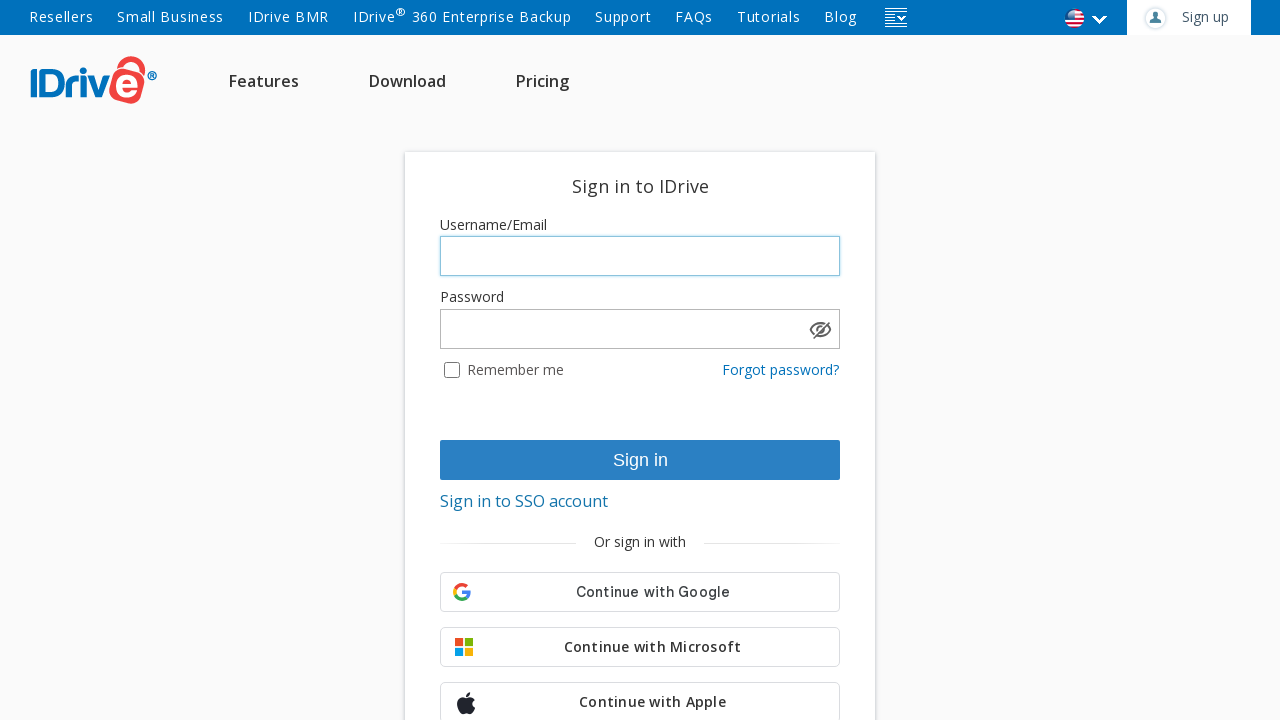